Navigates to the EaseMyTrip flights page and waits for it to load. This tests basic page navigation to a flight booking website.

Starting URL: https://www.easemytrip.com/flights.html

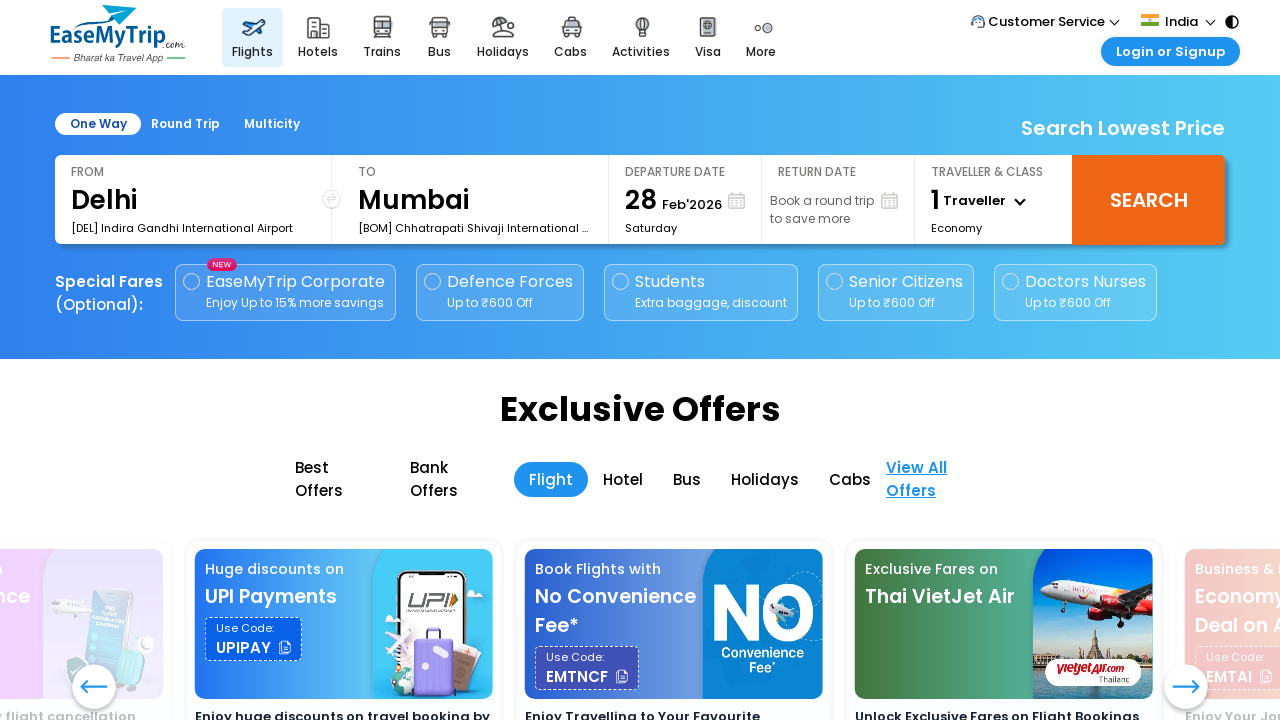

Navigated to EaseMyTrip flights page
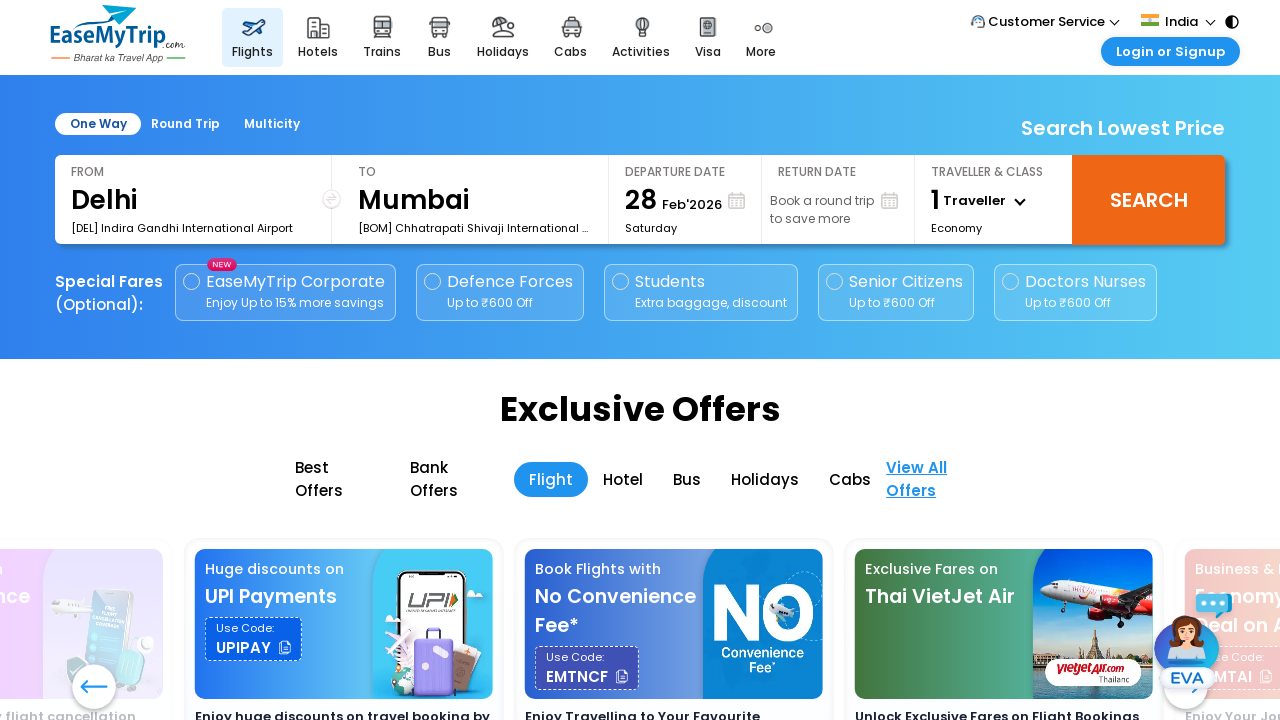

Page DOM content loaded
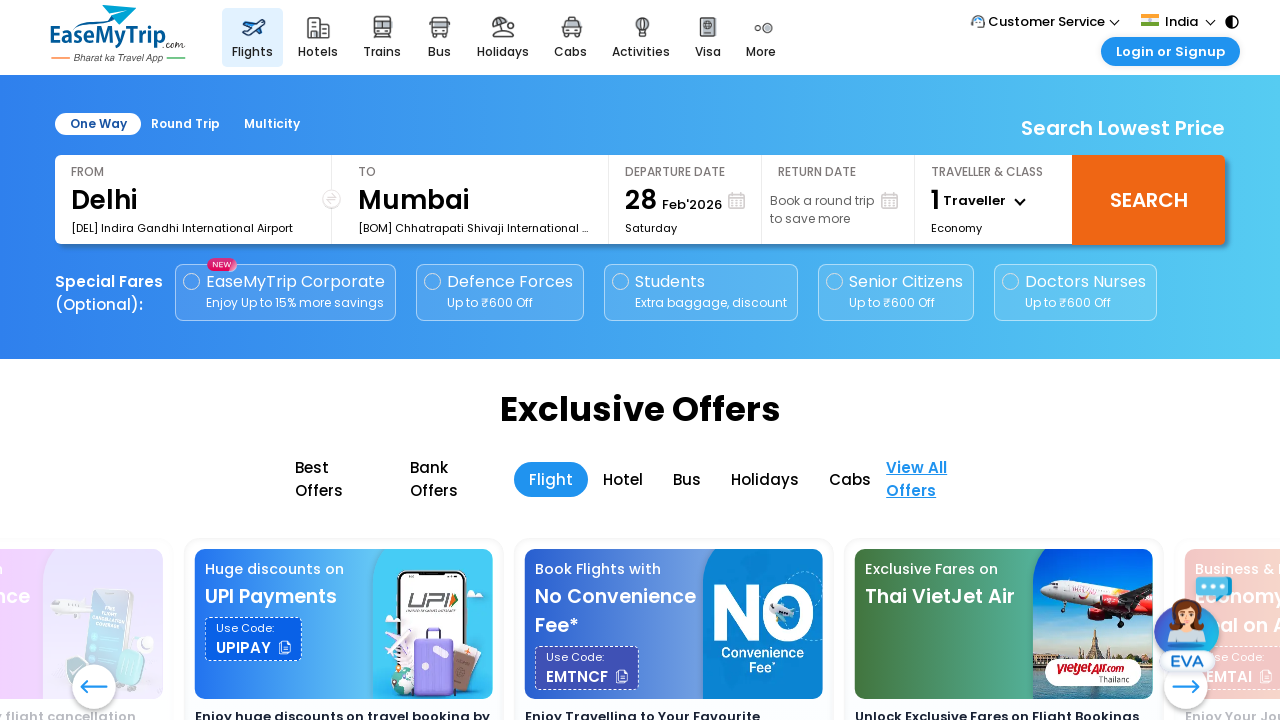

Flight search page body element is visible
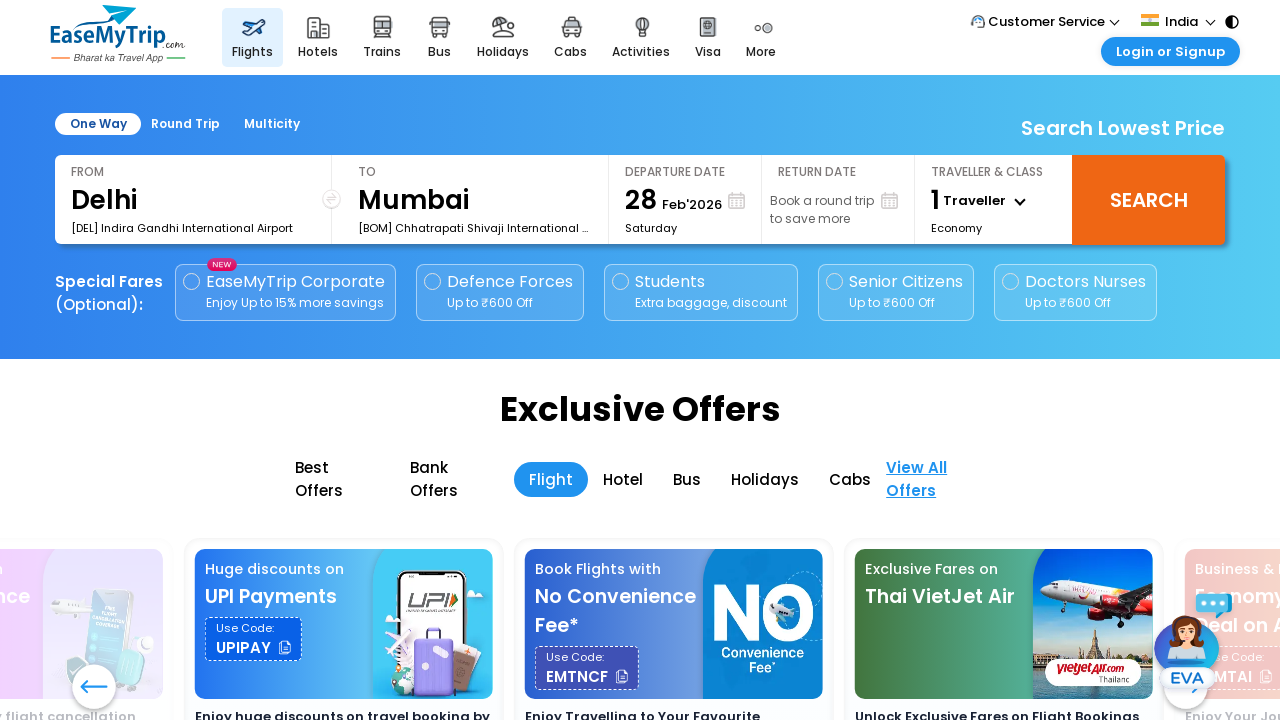

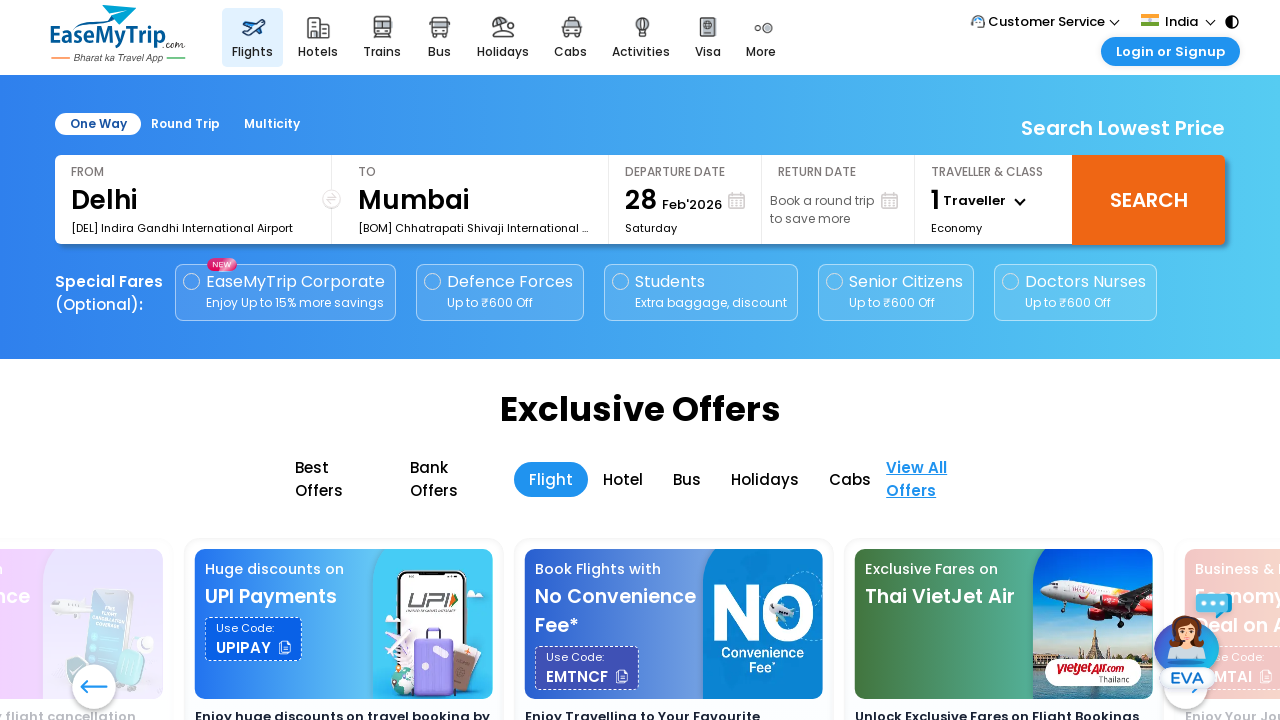